Tests marking individual items as complete by checking their checkboxes

Starting URL: https://demo.playwright.dev/todomvc

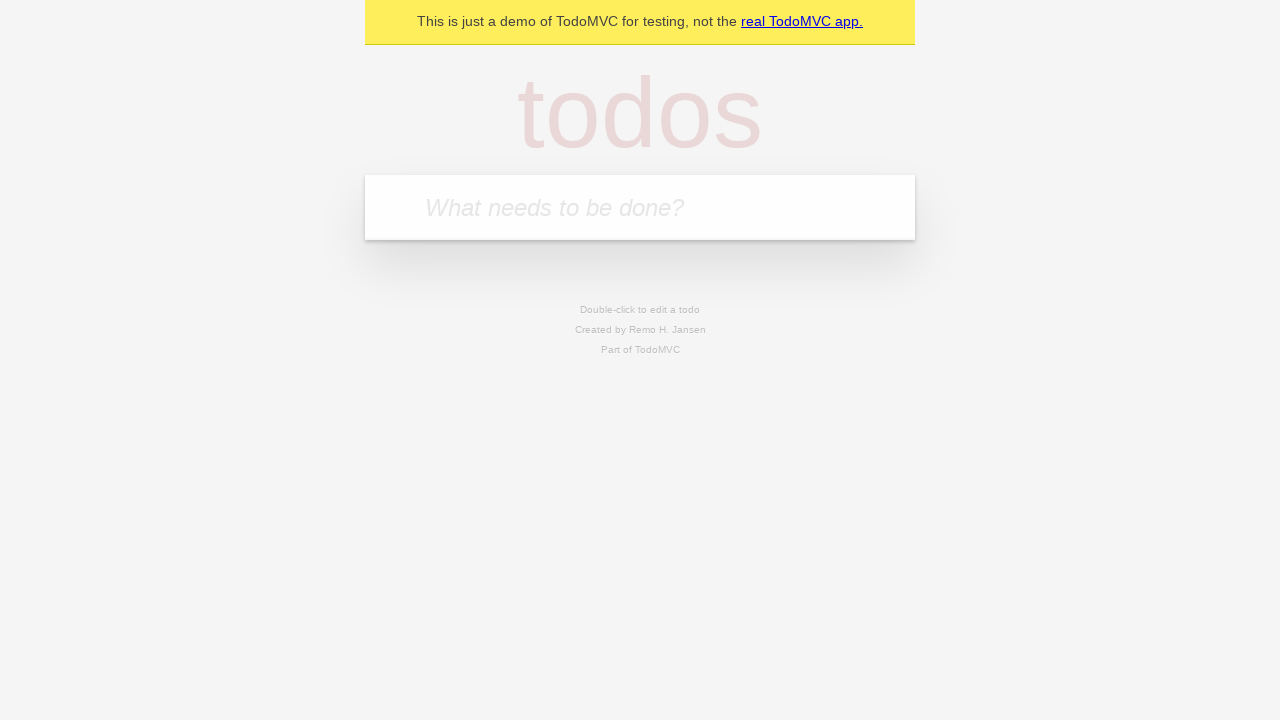

Located the todo input field
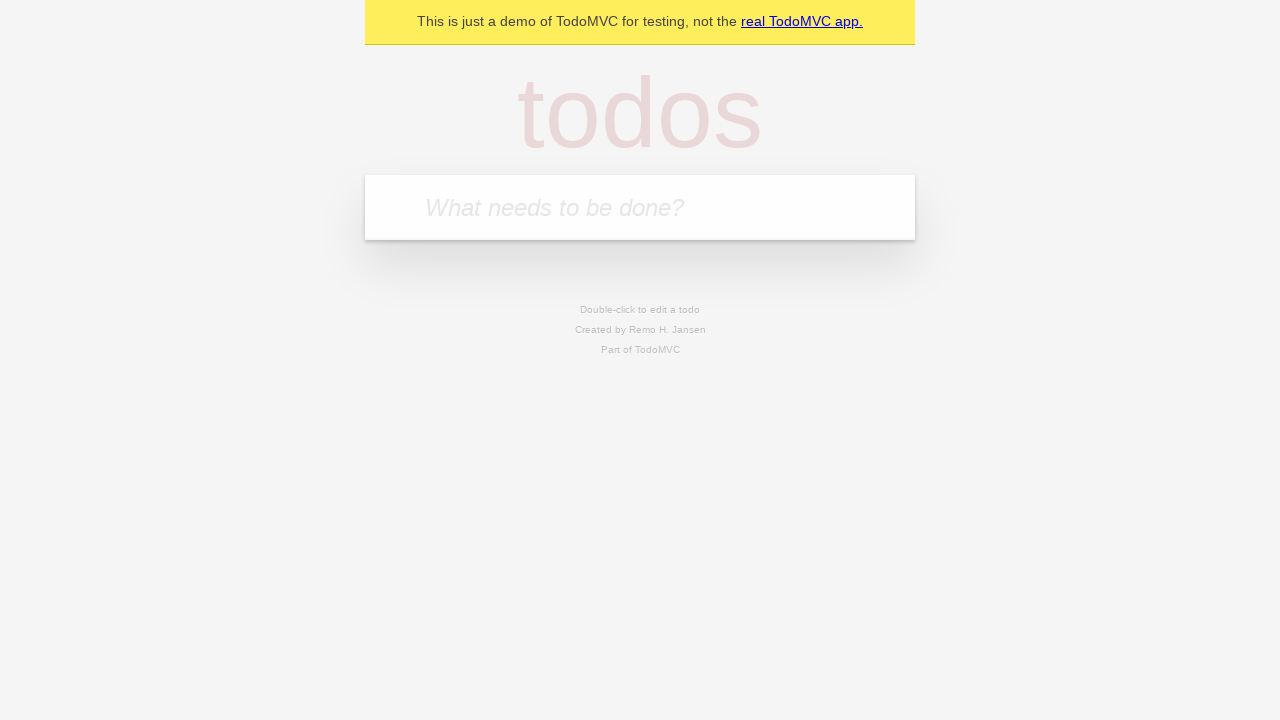

Filled todo input with 'buy some cheese' on internal:attr=[placeholder="What needs to be done?"i]
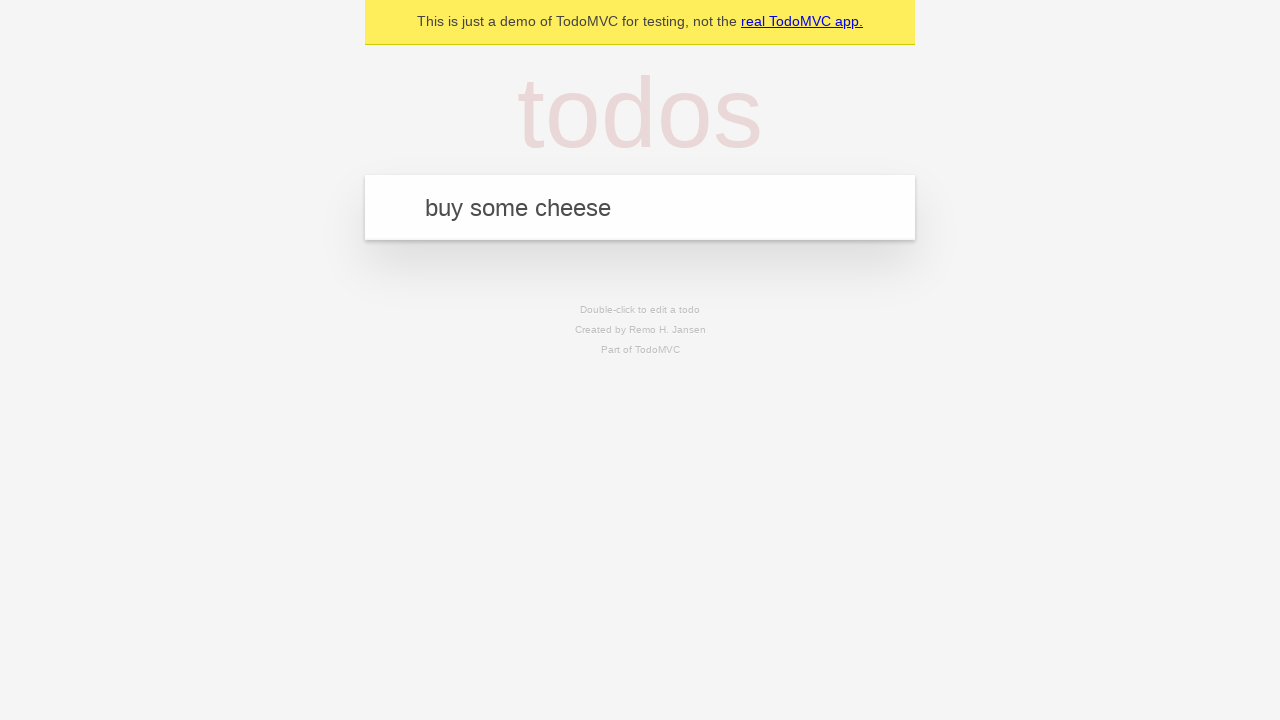

Pressed Enter to create todo item 'buy some cheese' on internal:attr=[placeholder="What needs to be done?"i]
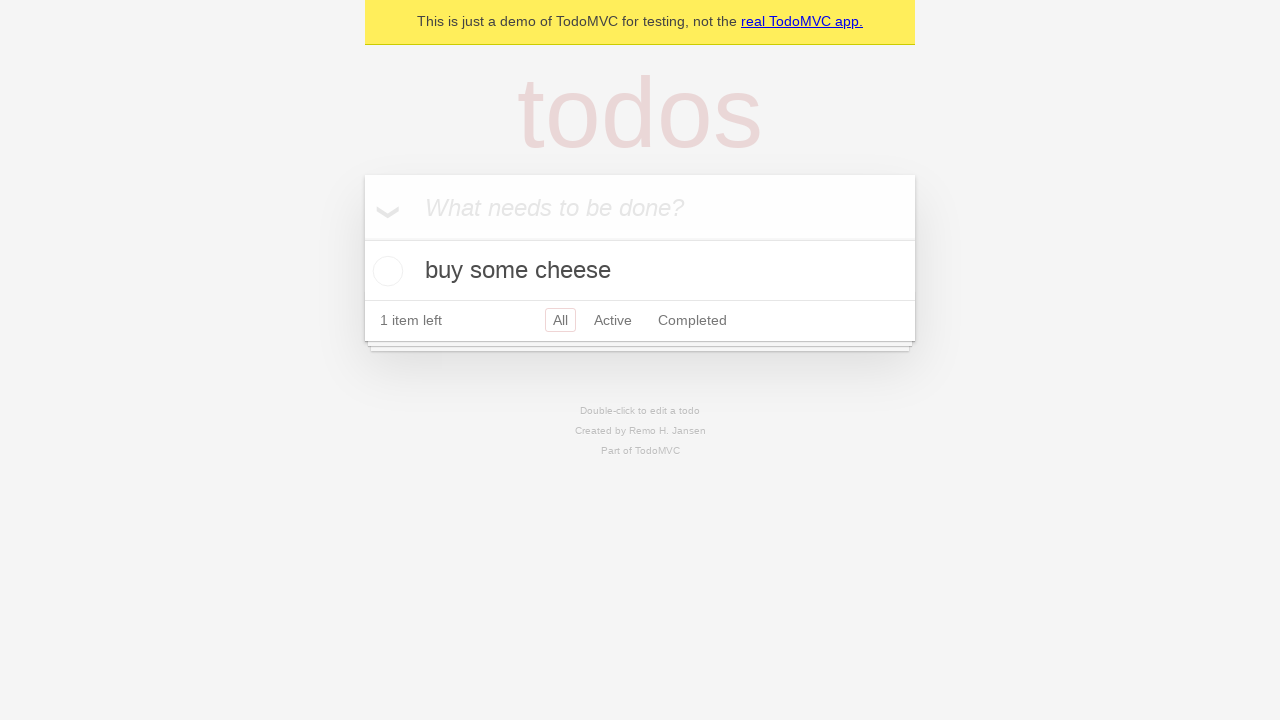

Filled todo input with 'feed the cat' on internal:attr=[placeholder="What needs to be done?"i]
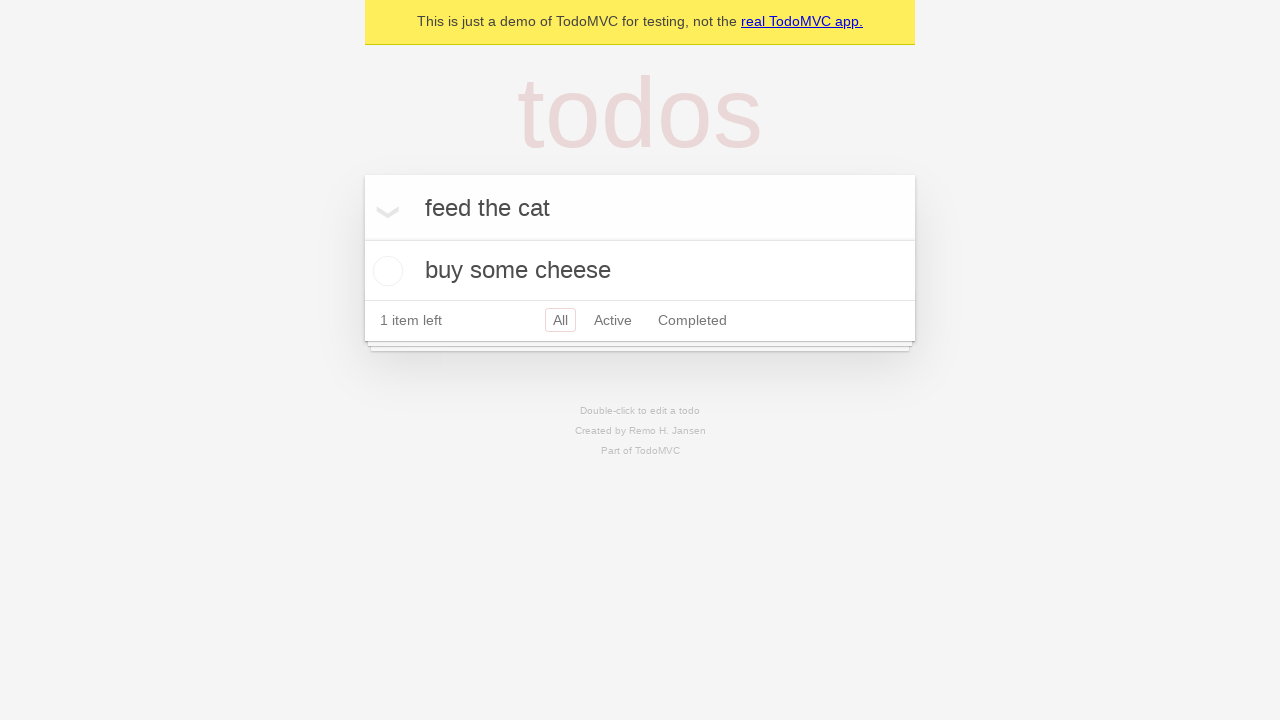

Pressed Enter to create todo item 'feed the cat' on internal:attr=[placeholder="What needs to be done?"i]
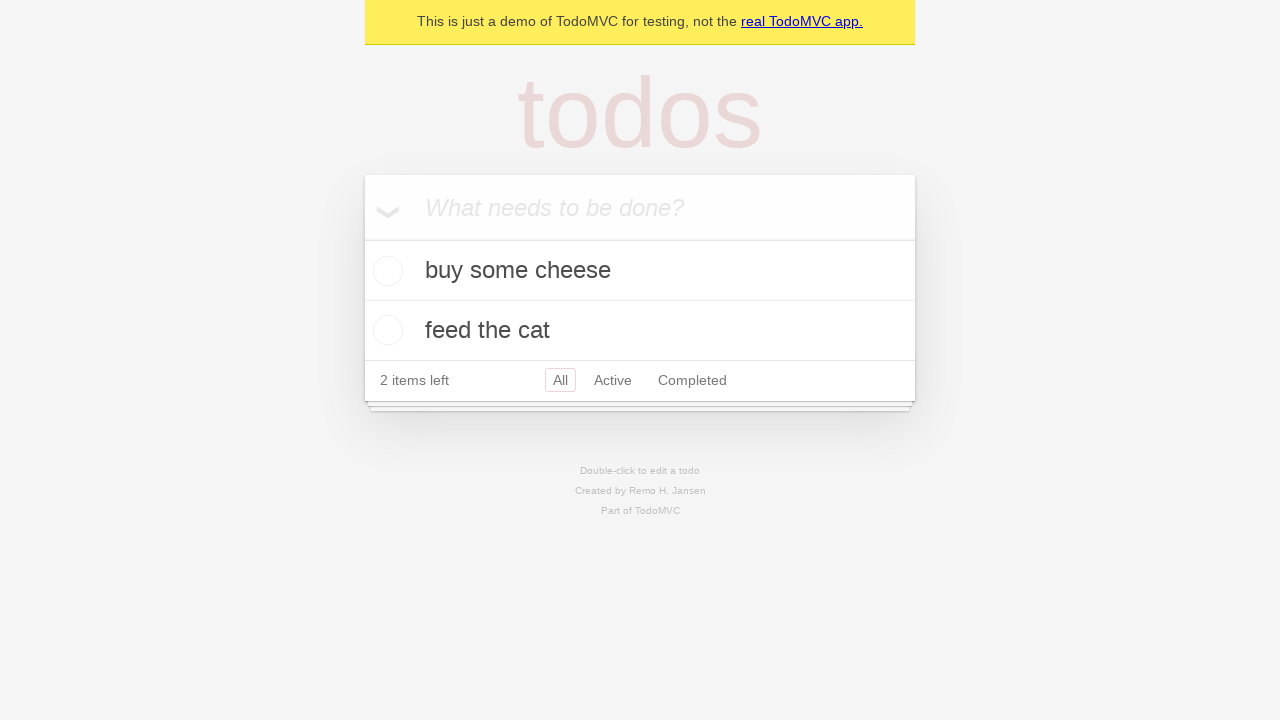

Waited for both todo items to be loaded (2 items present)
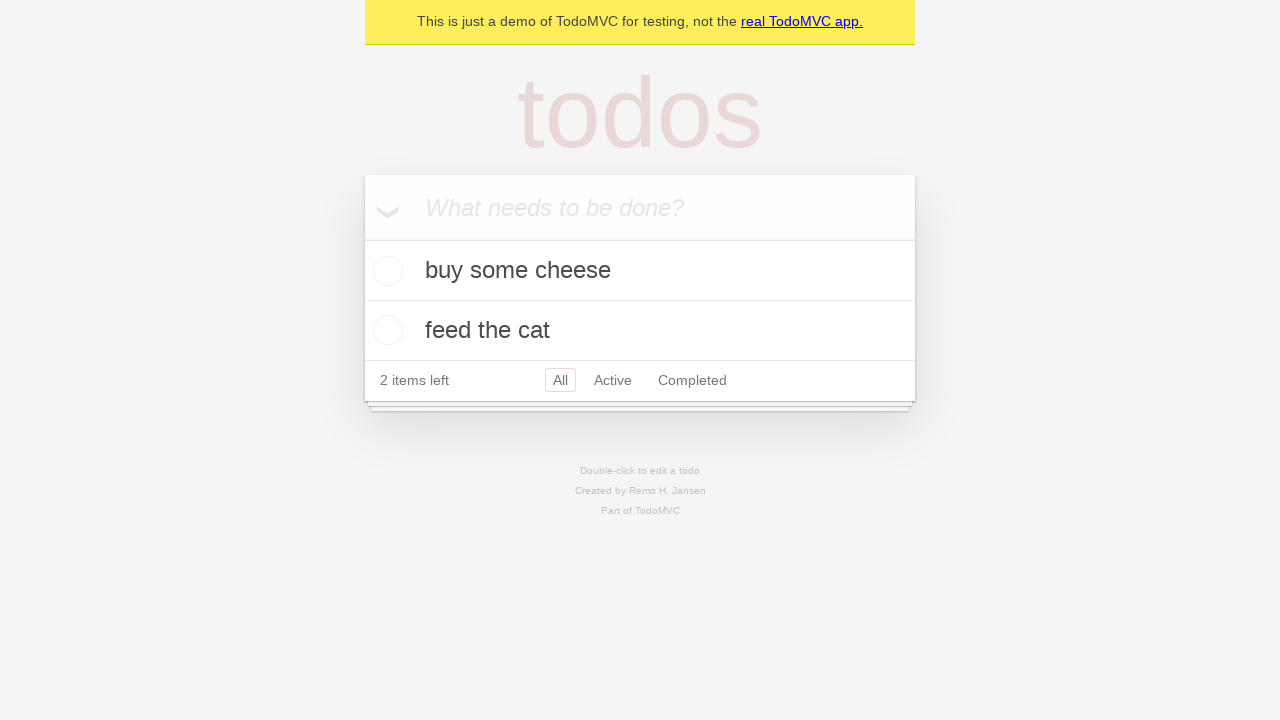

Located the first todo item
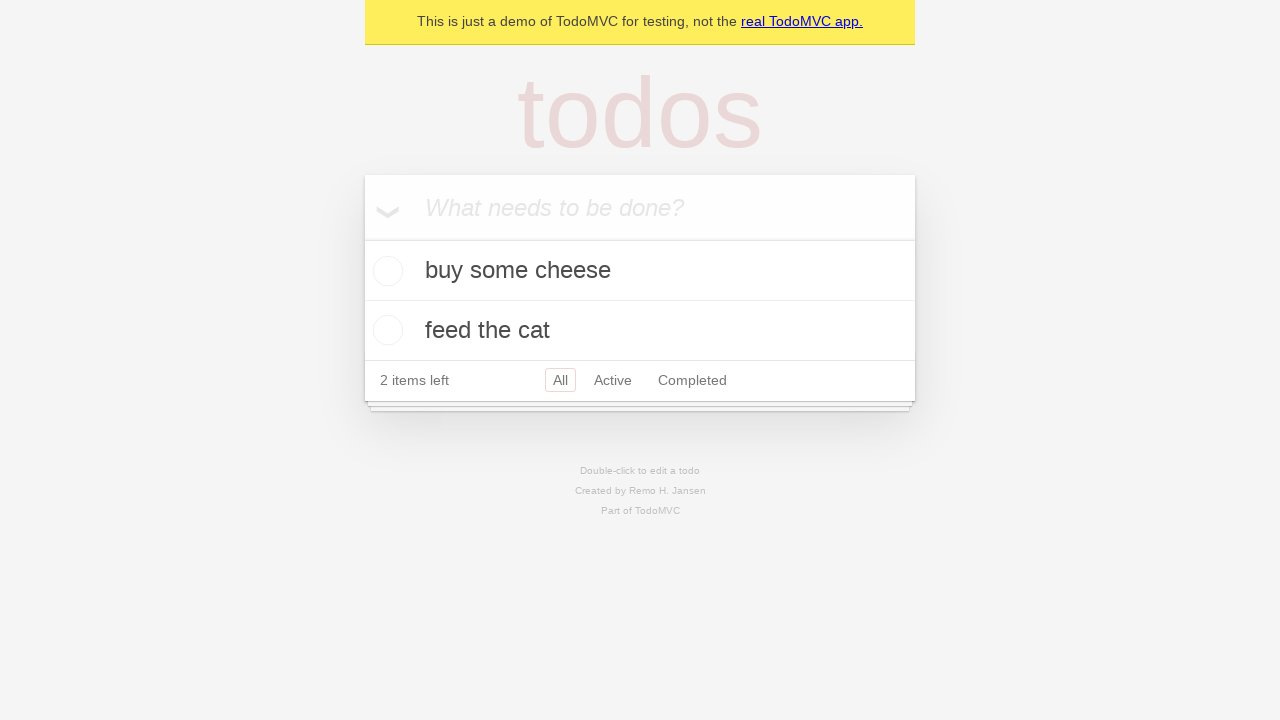

Checked the checkbox for the first todo item 'buy some cheese' at (385, 271) on internal:testid=[data-testid="todo-item"s] >> nth=0 >> internal:role=checkbox
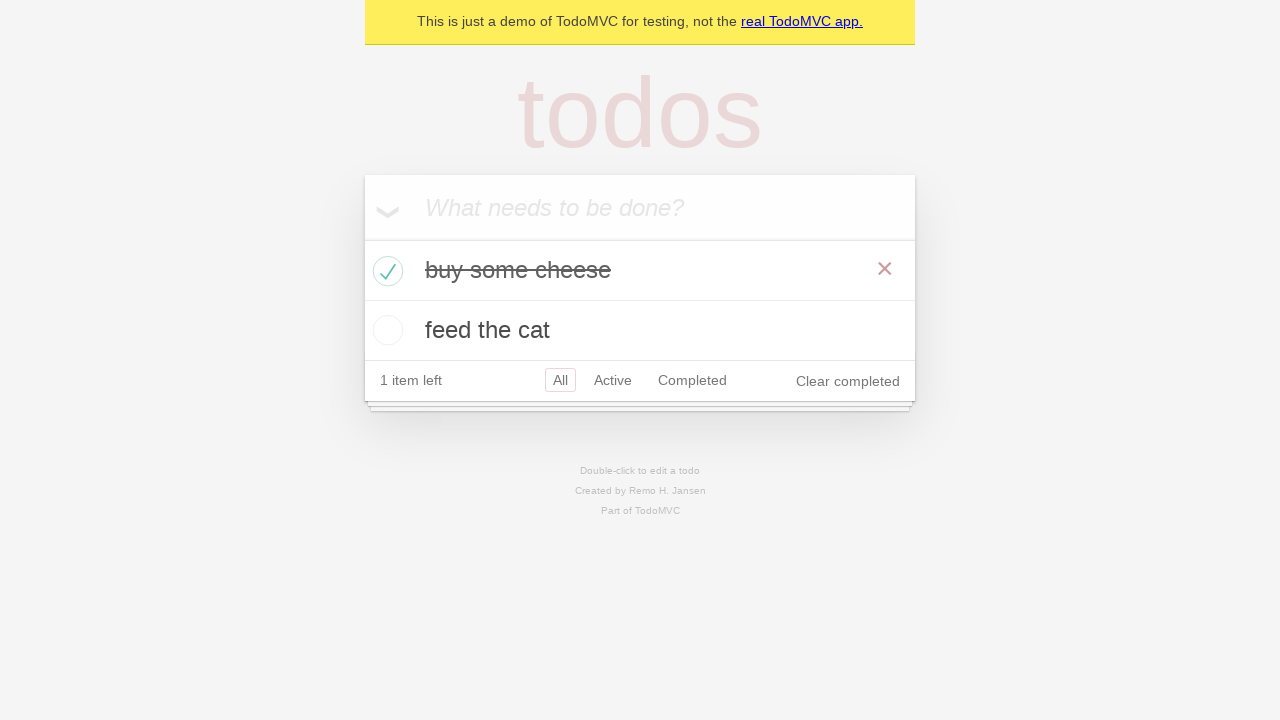

Located the second todo item
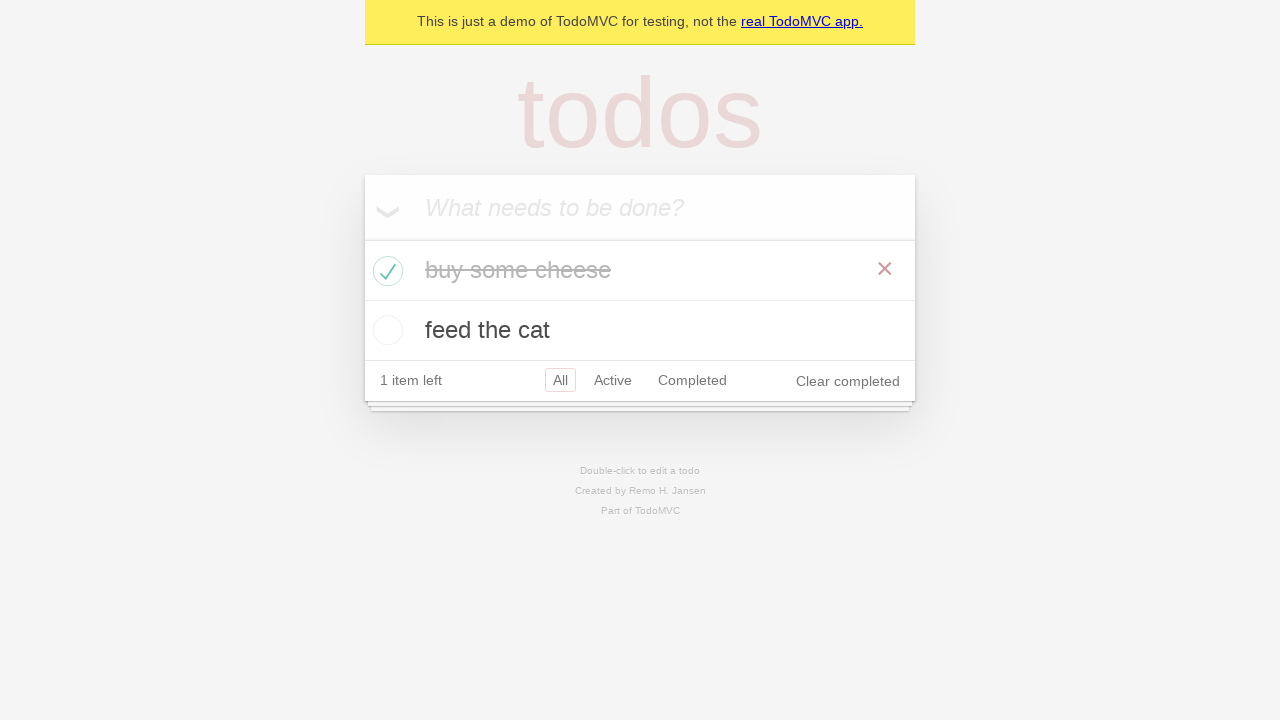

Checked the checkbox for the second todo item 'feed the cat' at (385, 330) on internal:testid=[data-testid="todo-item"s] >> nth=1 >> internal:role=checkbox
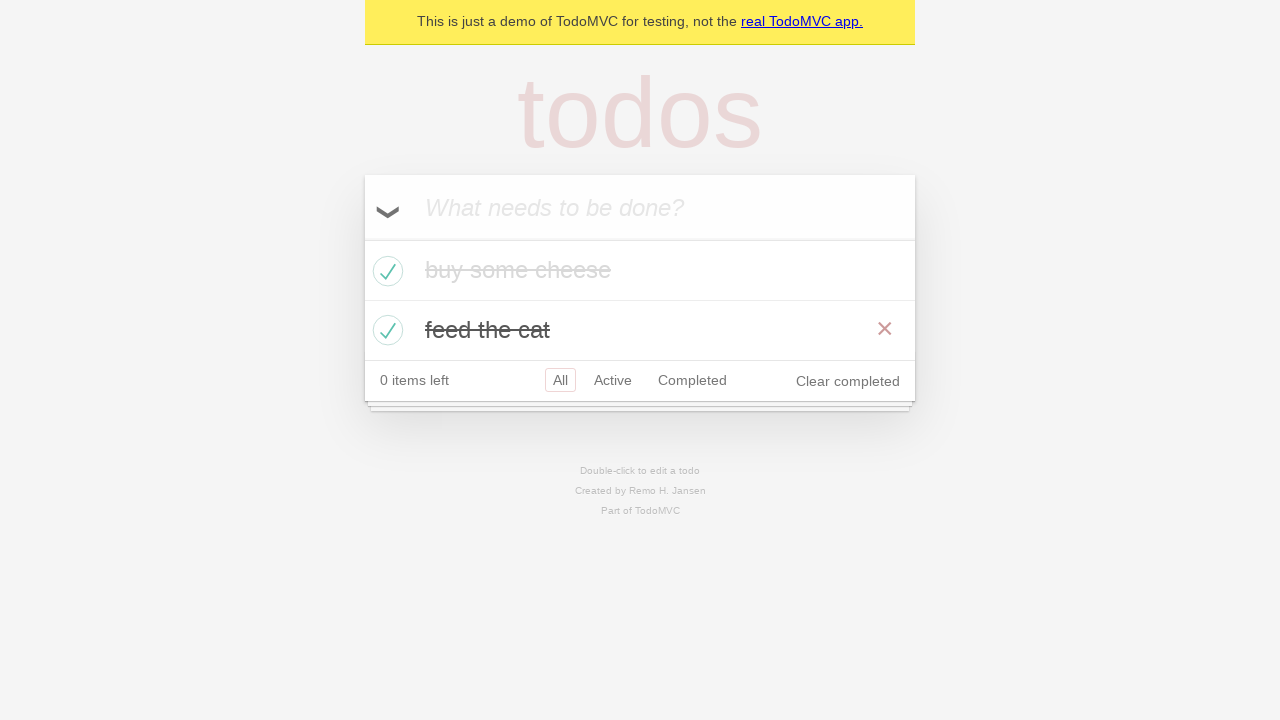

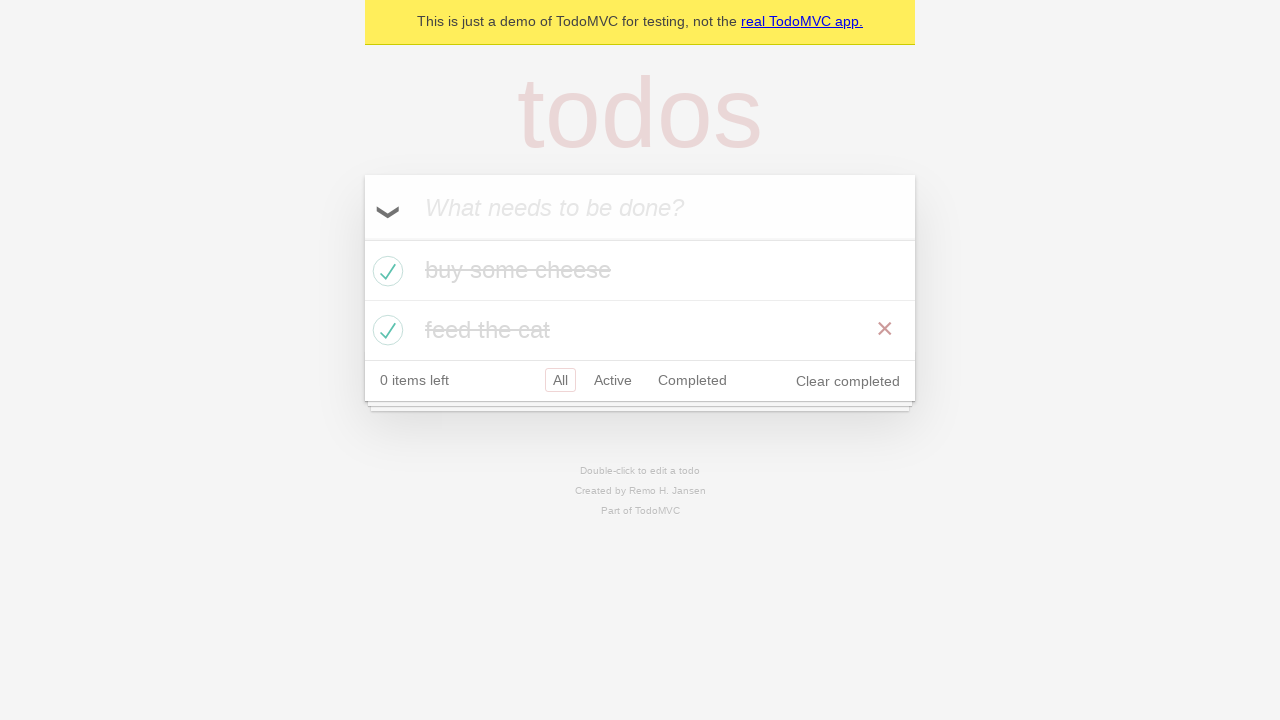